Clicks the prompt alert button, enters text, accepts it, and verifies the entered text appears in the result

Starting URL: https://demoqa.com/alerts

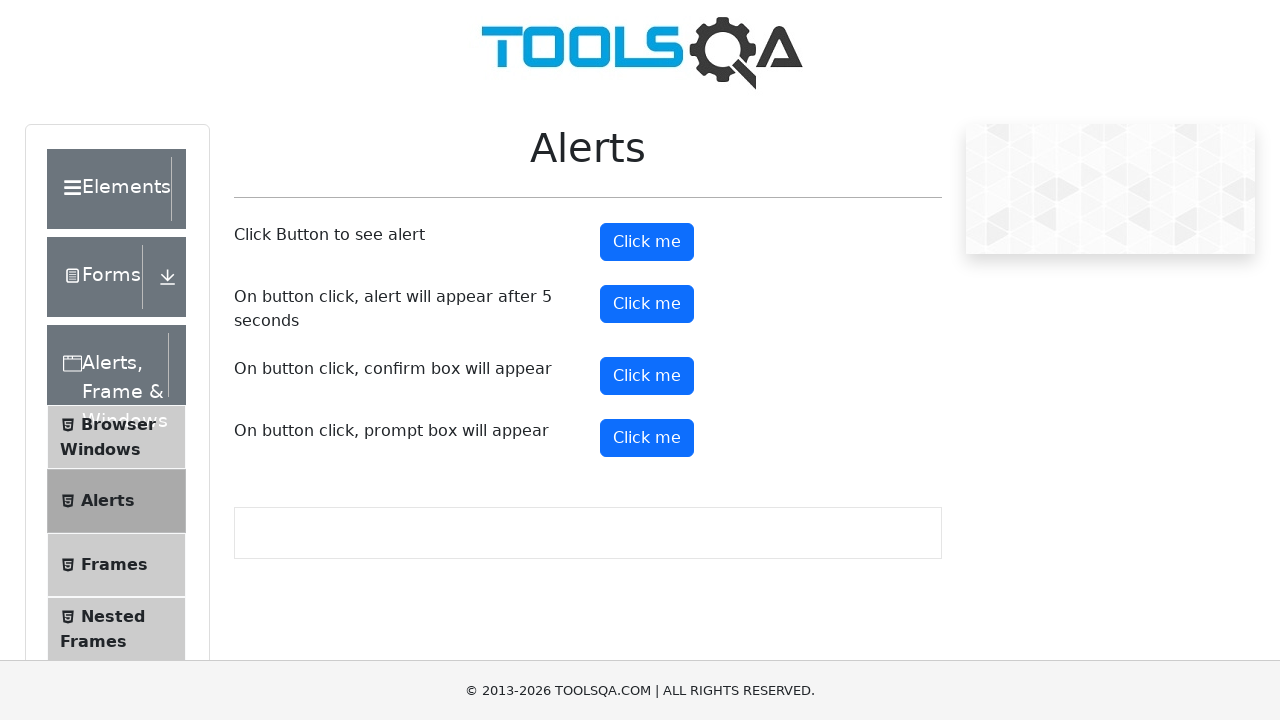

Set up dialog handler to accept prompt with text 'Selenium With Java'
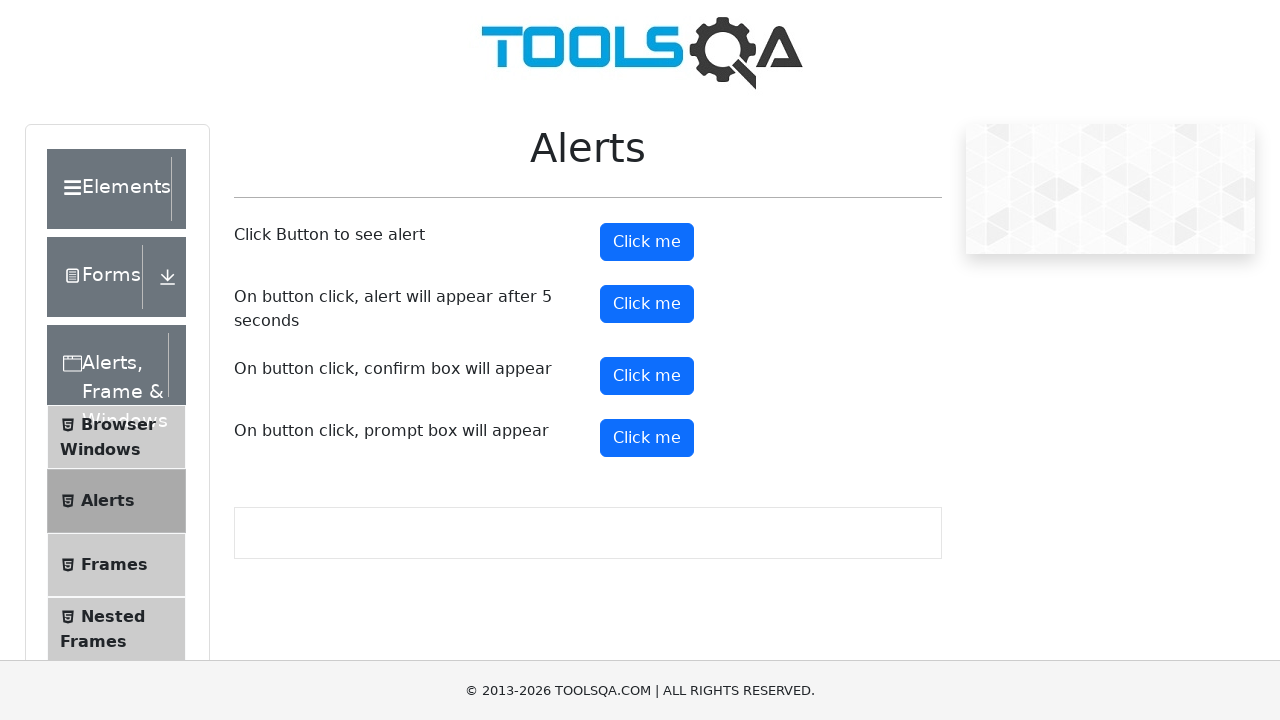

Clicked the prompt alert button at (647, 438) on #promtButton
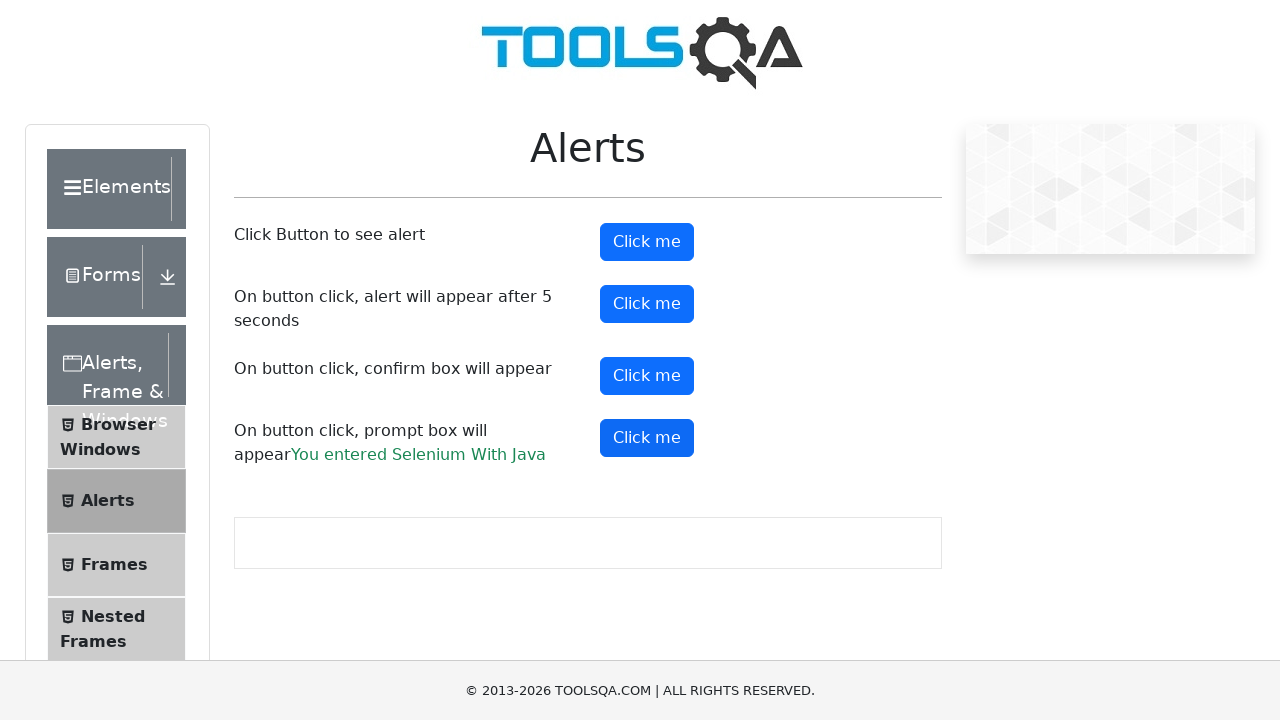

Waited for prompt result element to appear
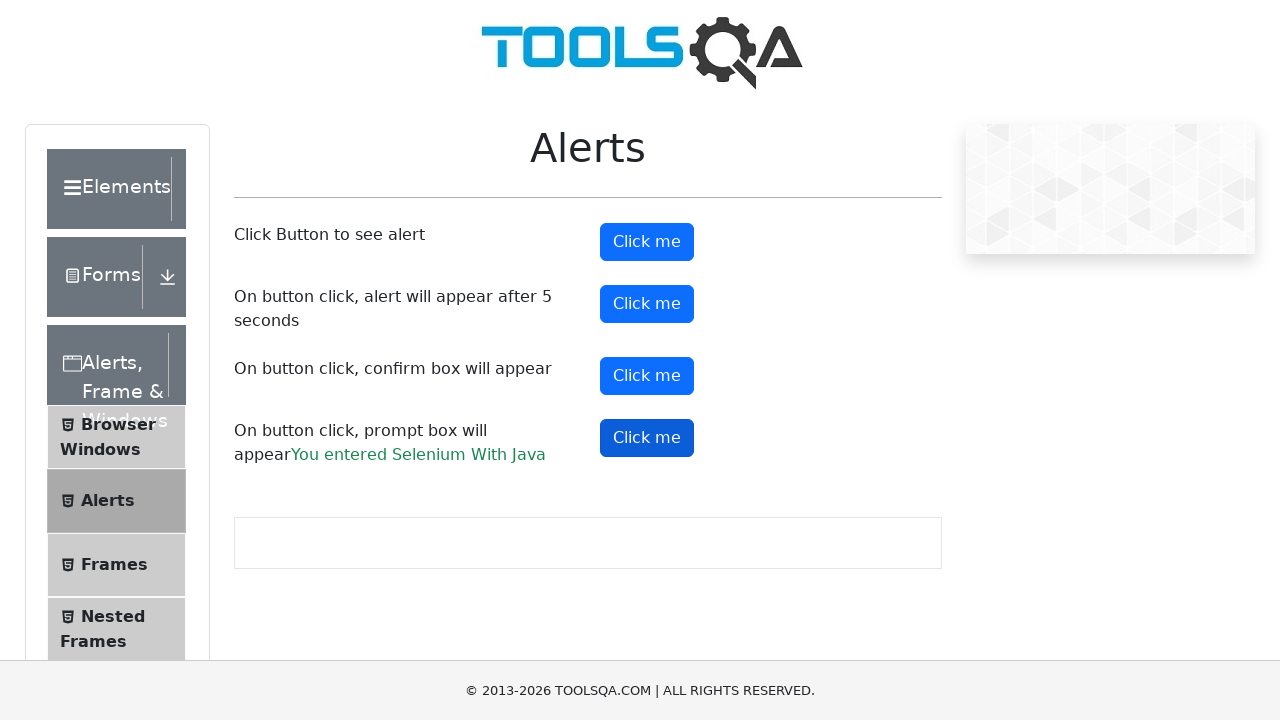

Retrieved the prompt result text
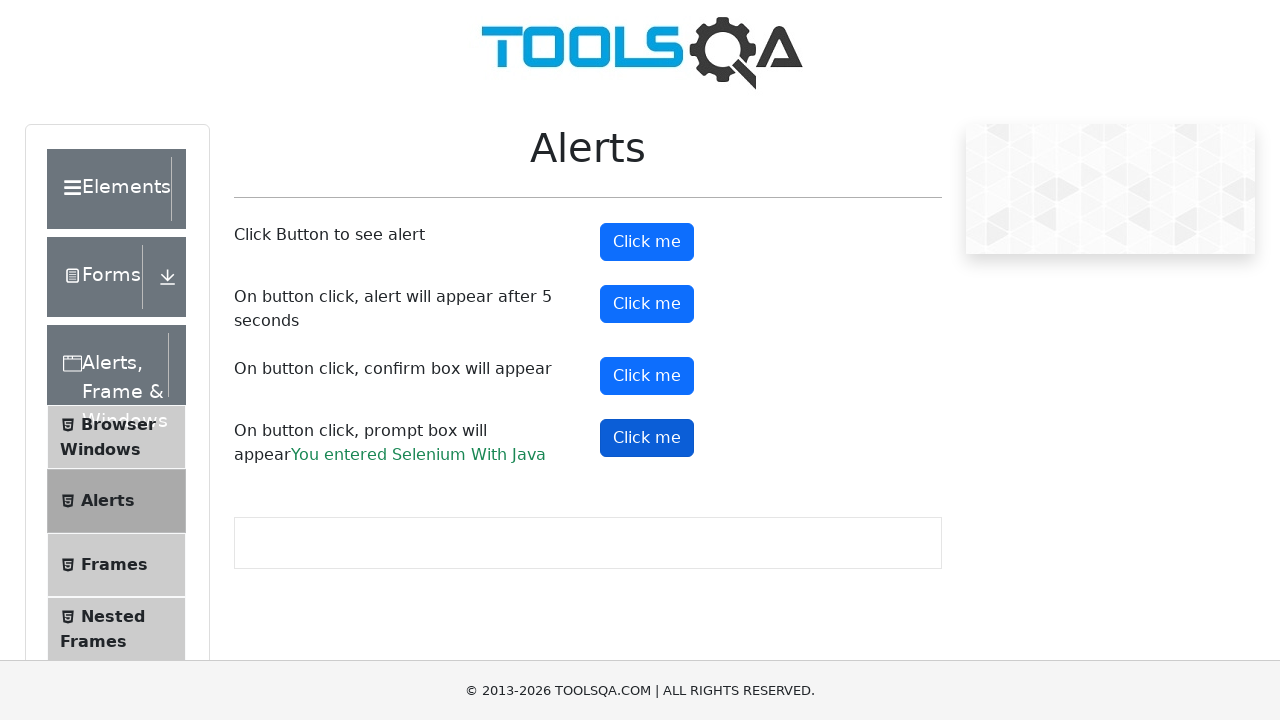

Verified that result text matches 'You entered Selenium With Java'
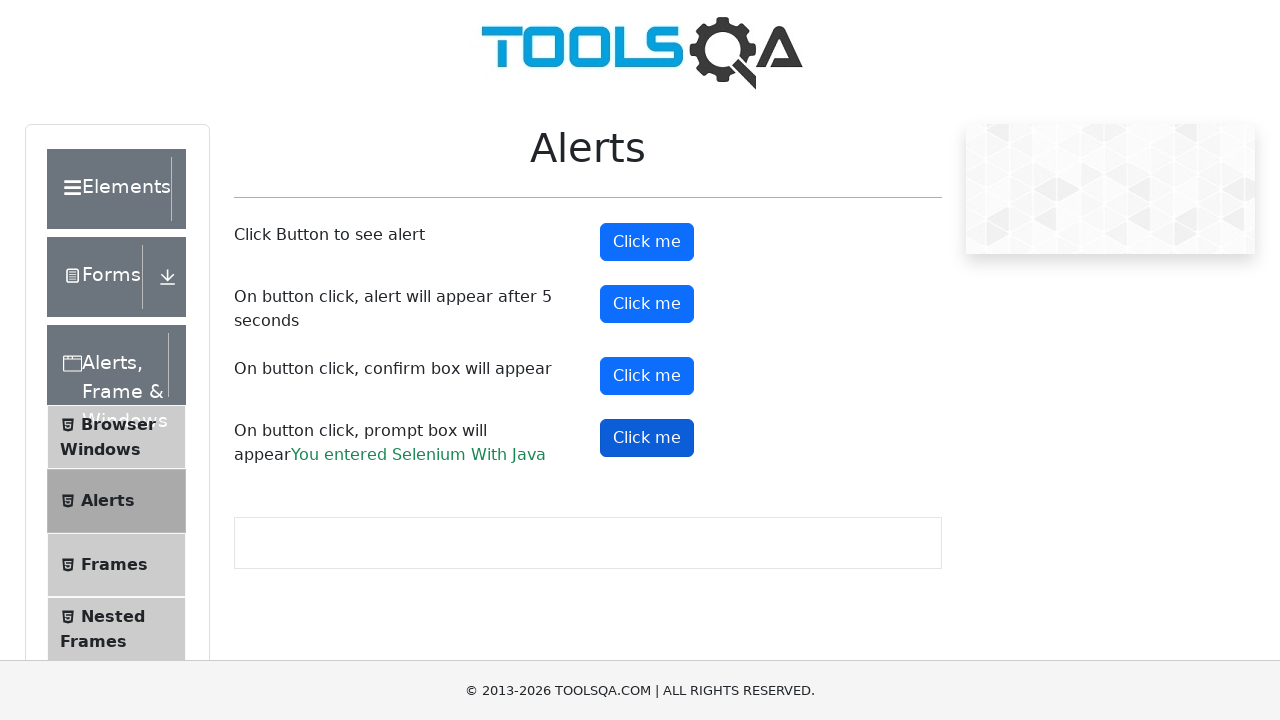

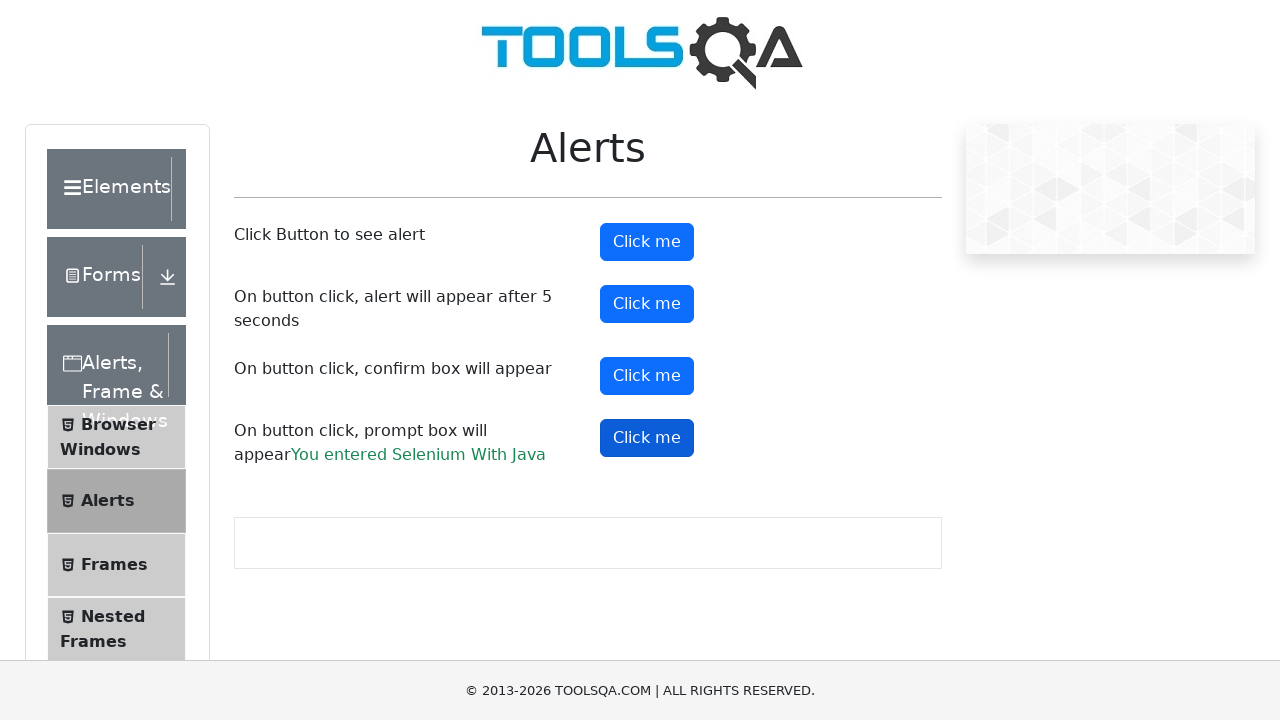